Tests a registration form by filling in first name, last name, and address fields

Starting URL: https://demo.automationtesting.in/Register.html

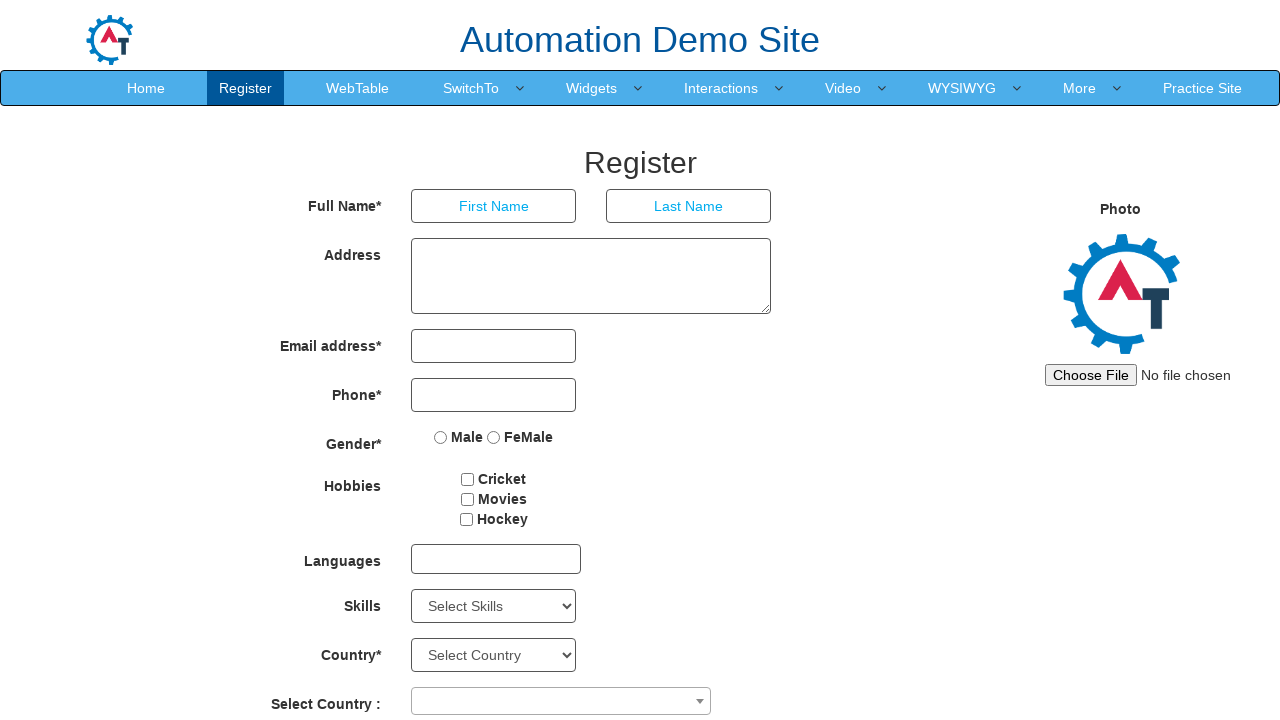

Page loaded with domcontentloaded state
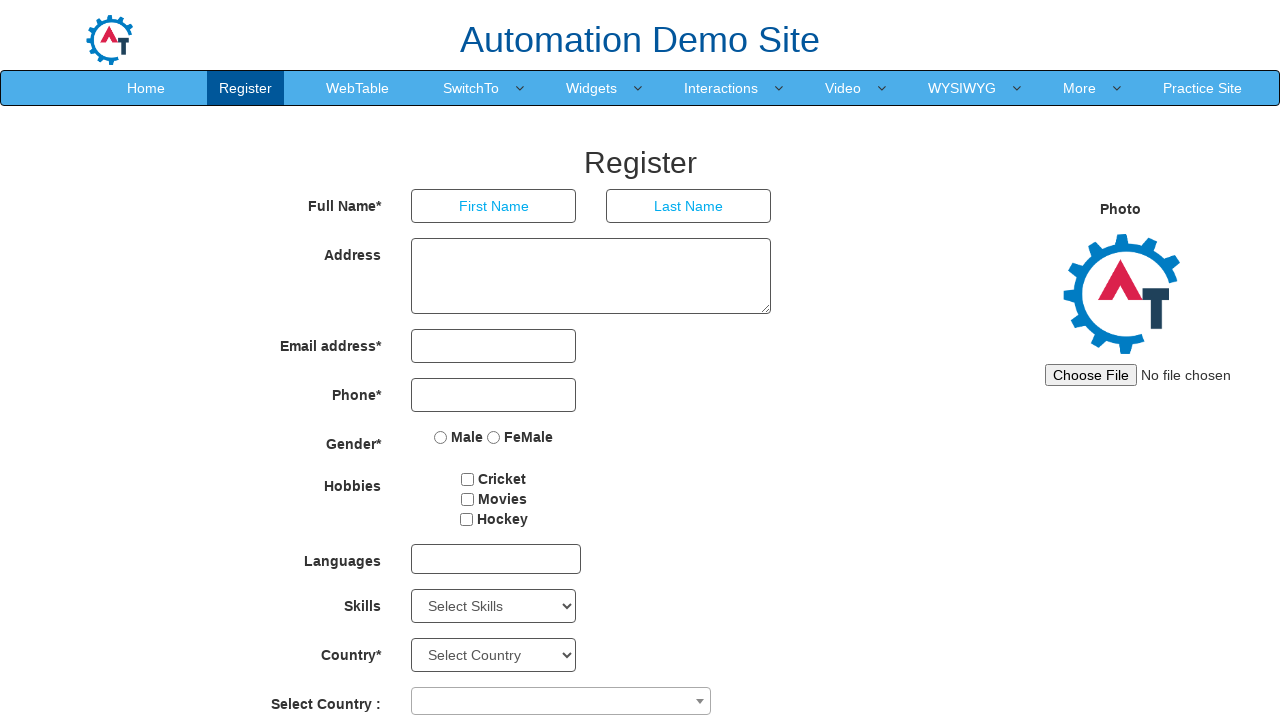

Filled first name field with 'Marcos' on input[ng-model='FirstName']
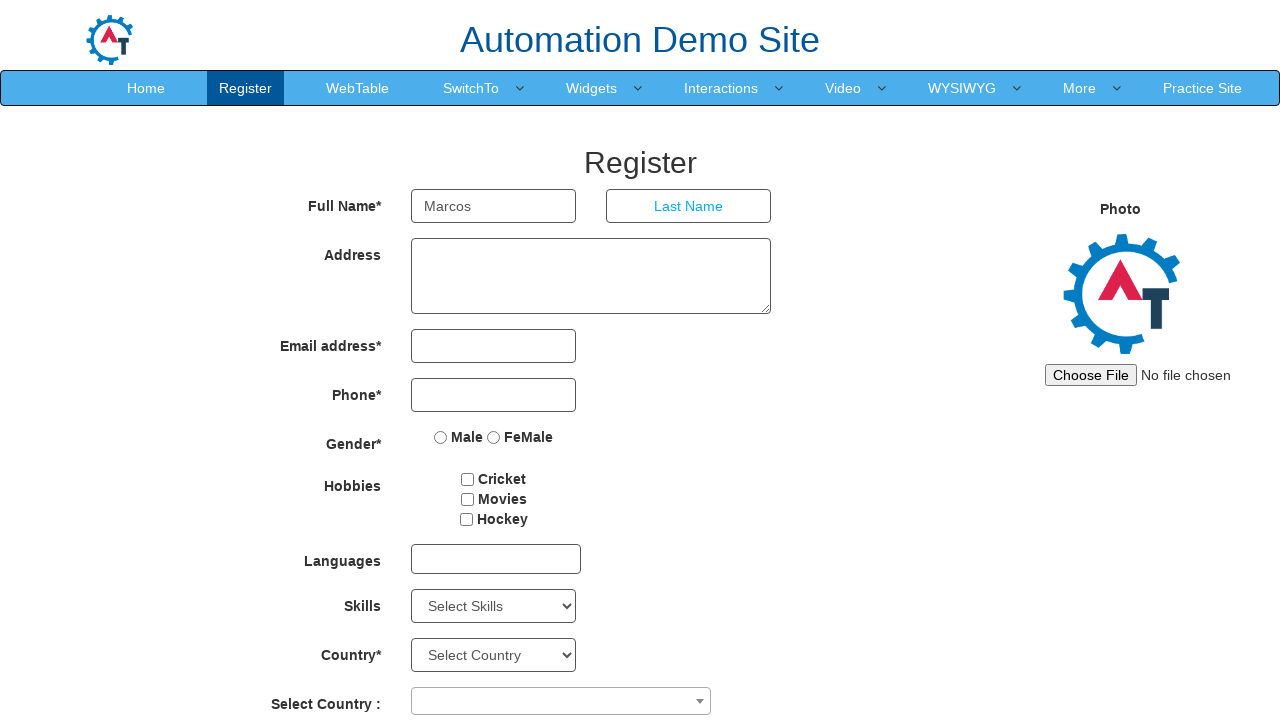

Filled last name field with 'Silva Santos' on input[ng-model='LastName']
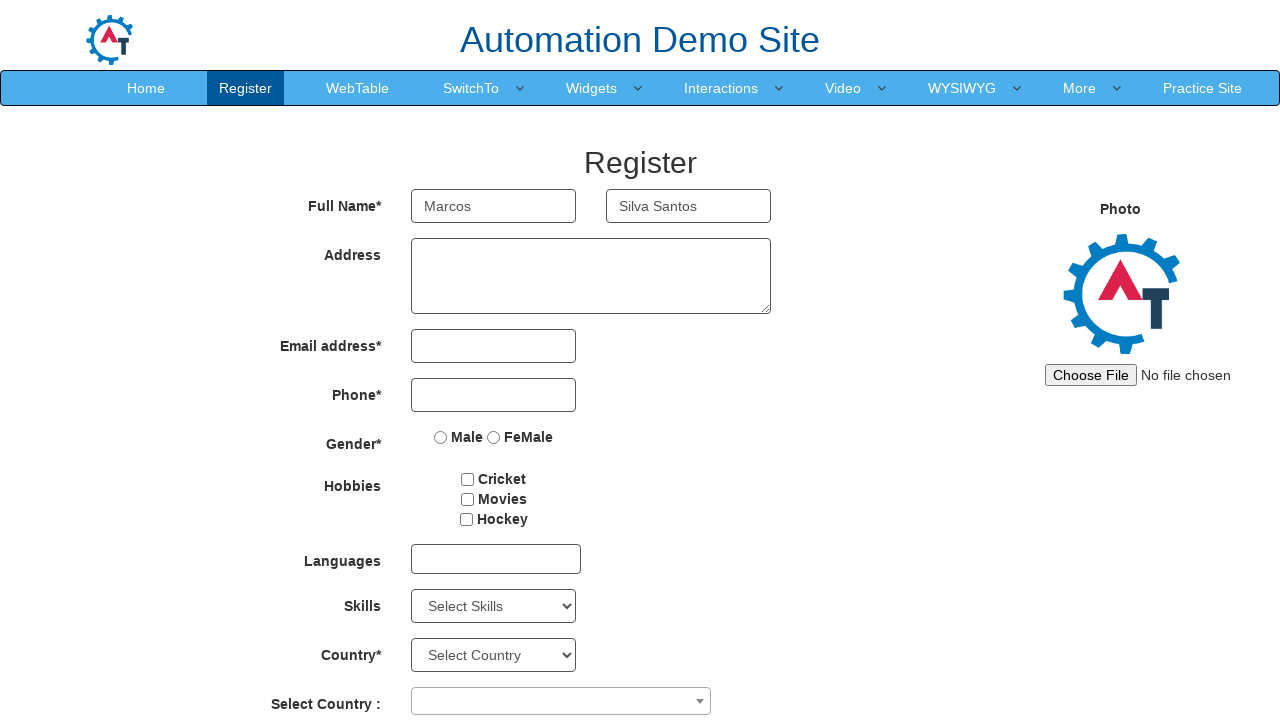

Filled address field with 'Av. Paulista, 1578, São Paulo, Brasil, 01310-200' on textarea[ng-model='Adress']
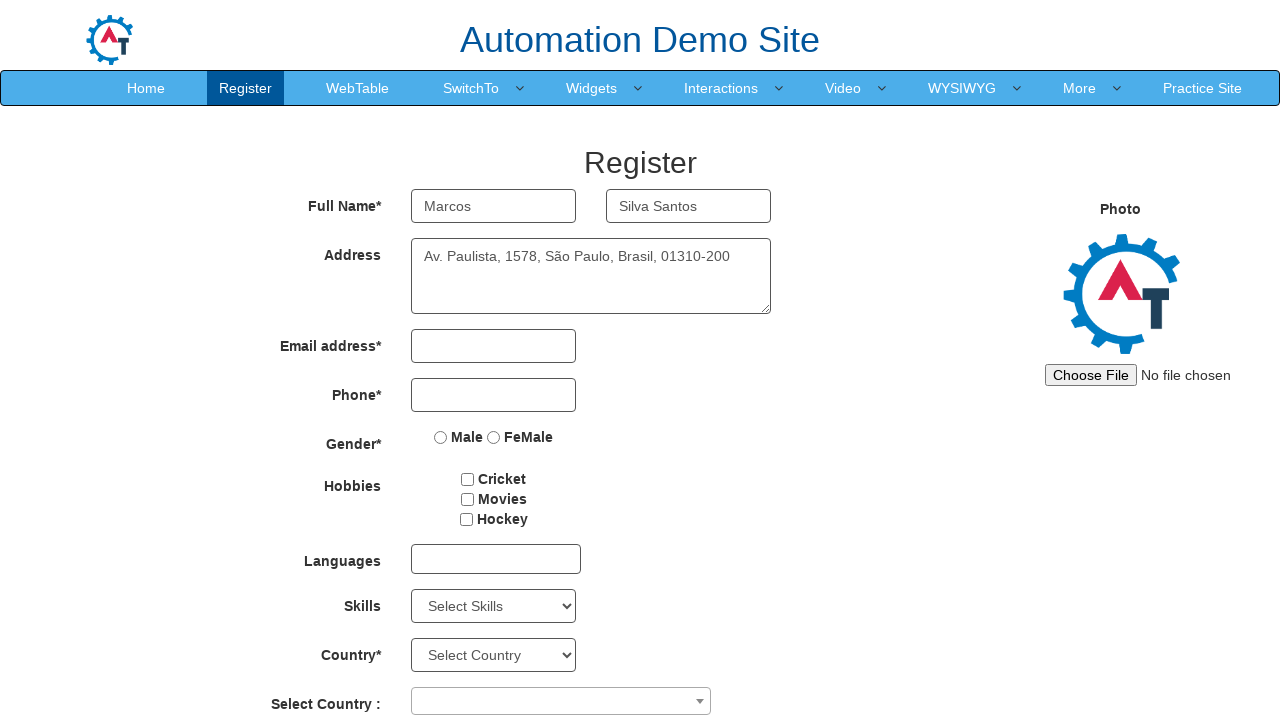

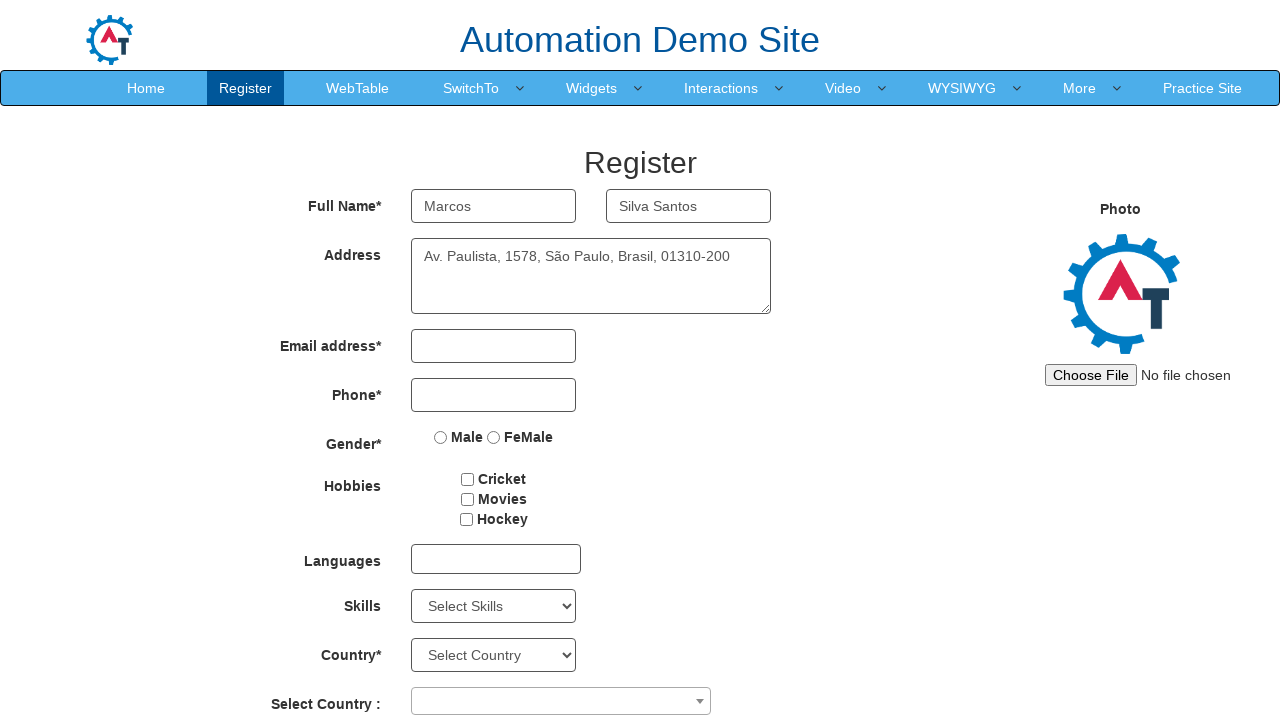